Tests page scrolling functionality using JavaScript executor and verifies that a table with data is present on the automation practice page

Starting URL: https://rahulshettyacademy.com/AutomationPractice/

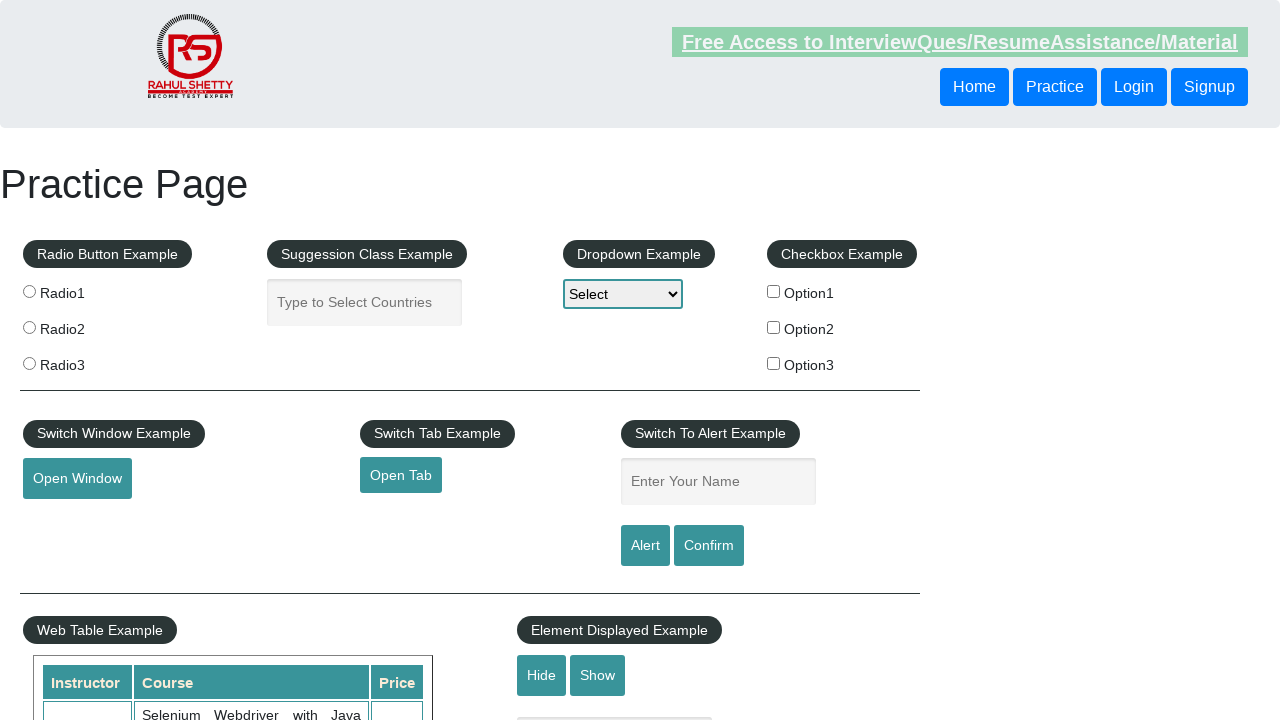

Scrolled down 500 pixels using JavaScript executor
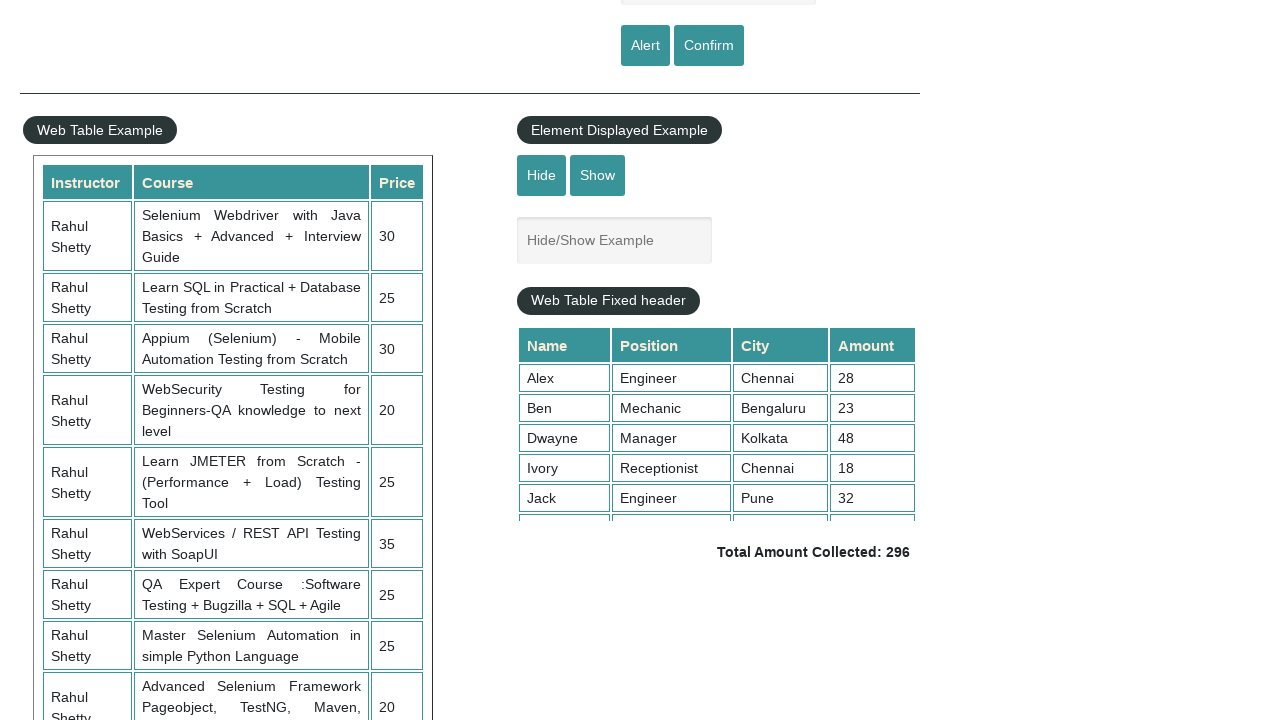

Table with class 'table-display' became visible
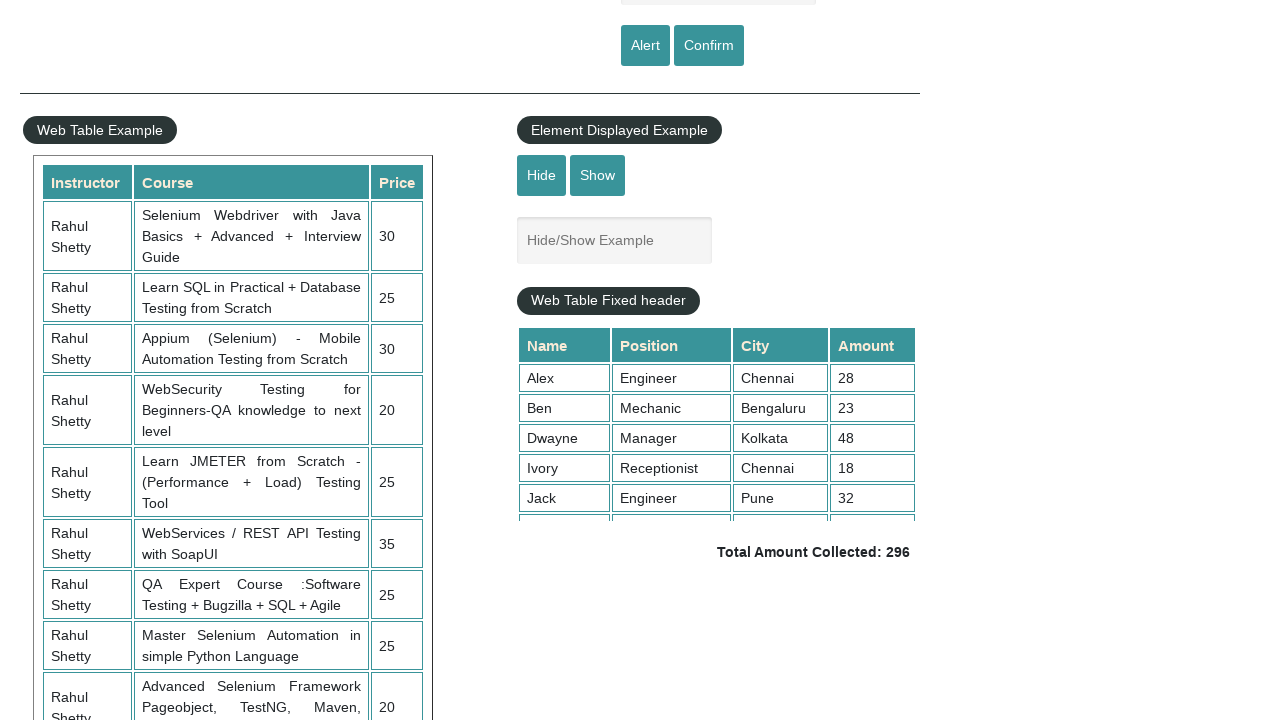

Verified table data cells are present in the third column
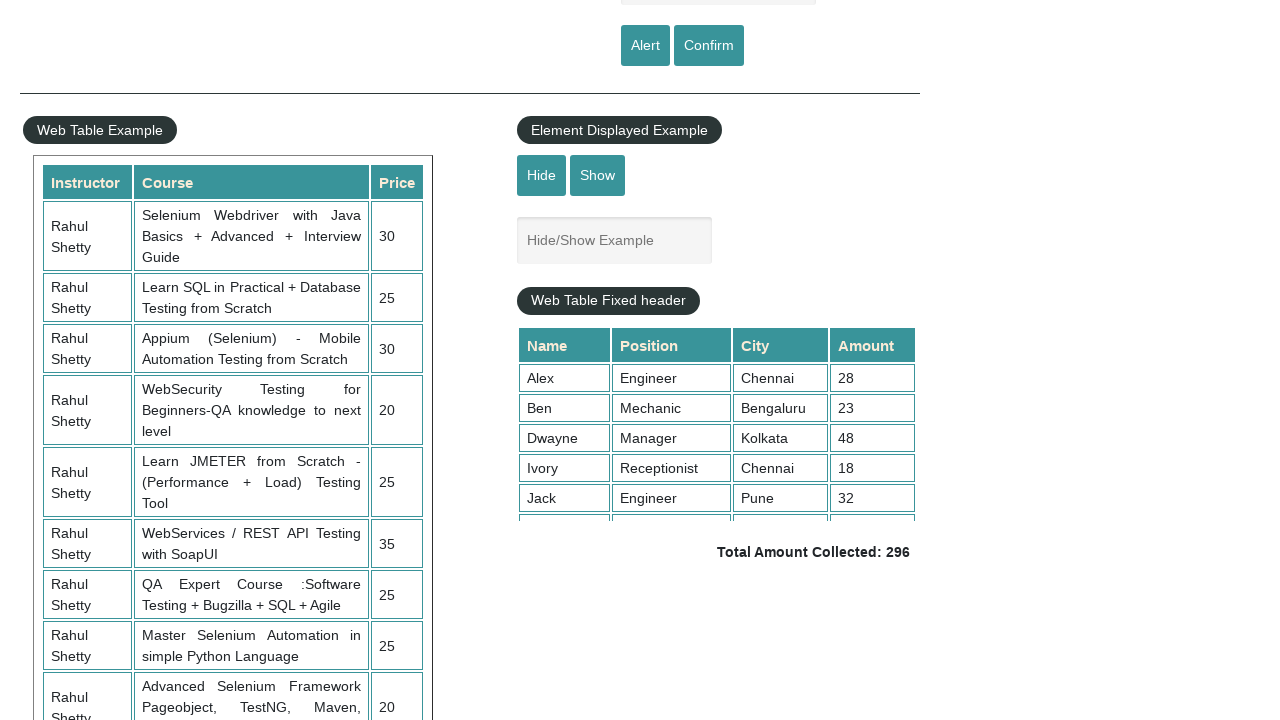

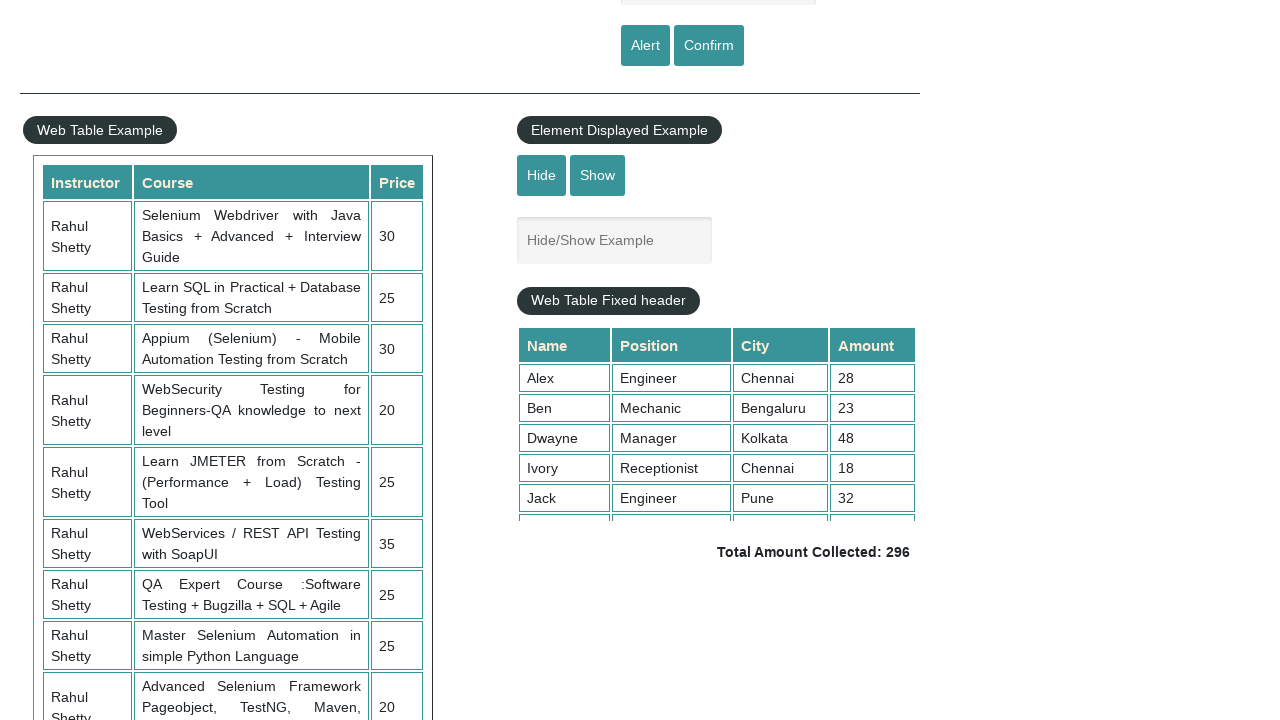